Navigates to the Python.org homepage and verifies the page loads successfully

Starting URL: https://www.python.org

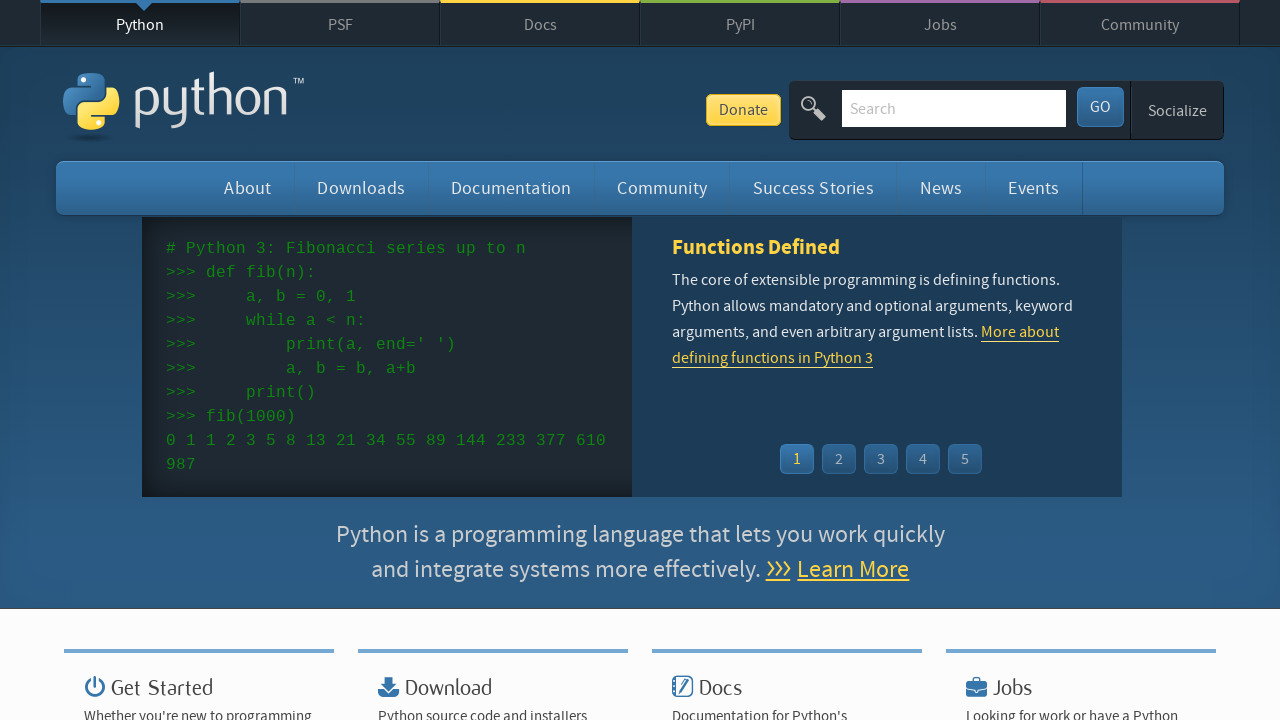

Navigated to Python.org homepage
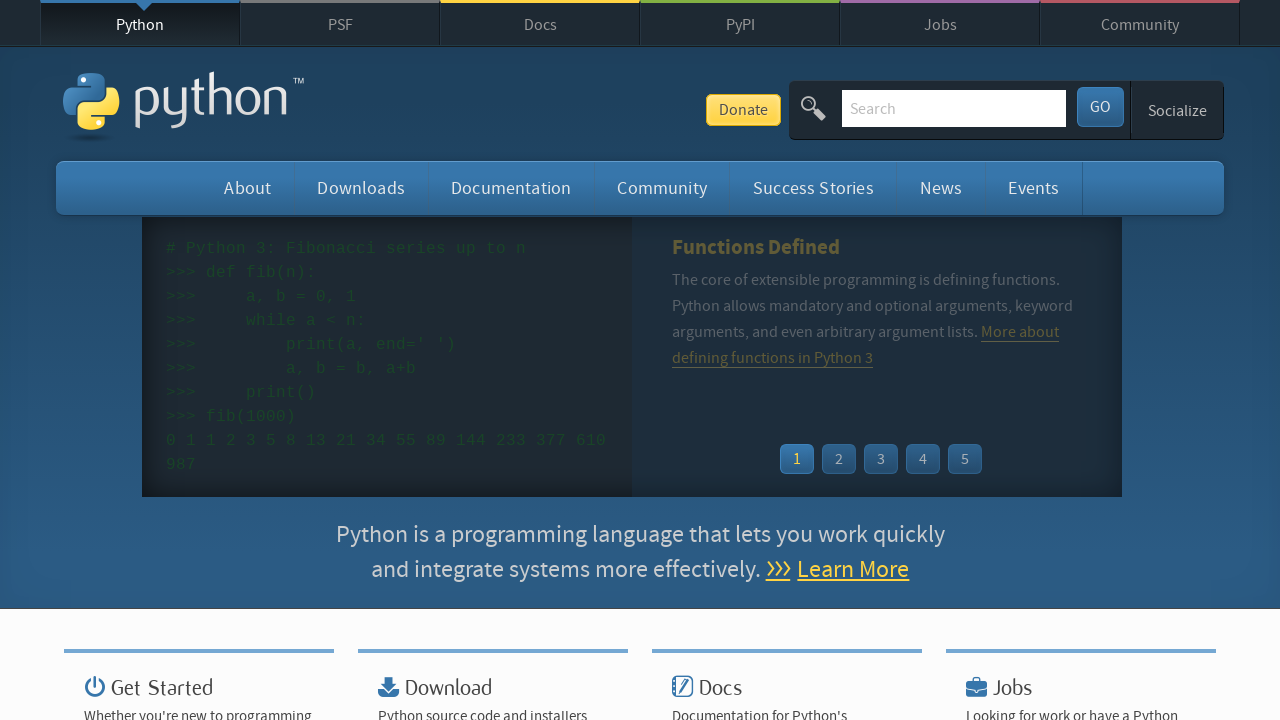

Waited for main content element to load
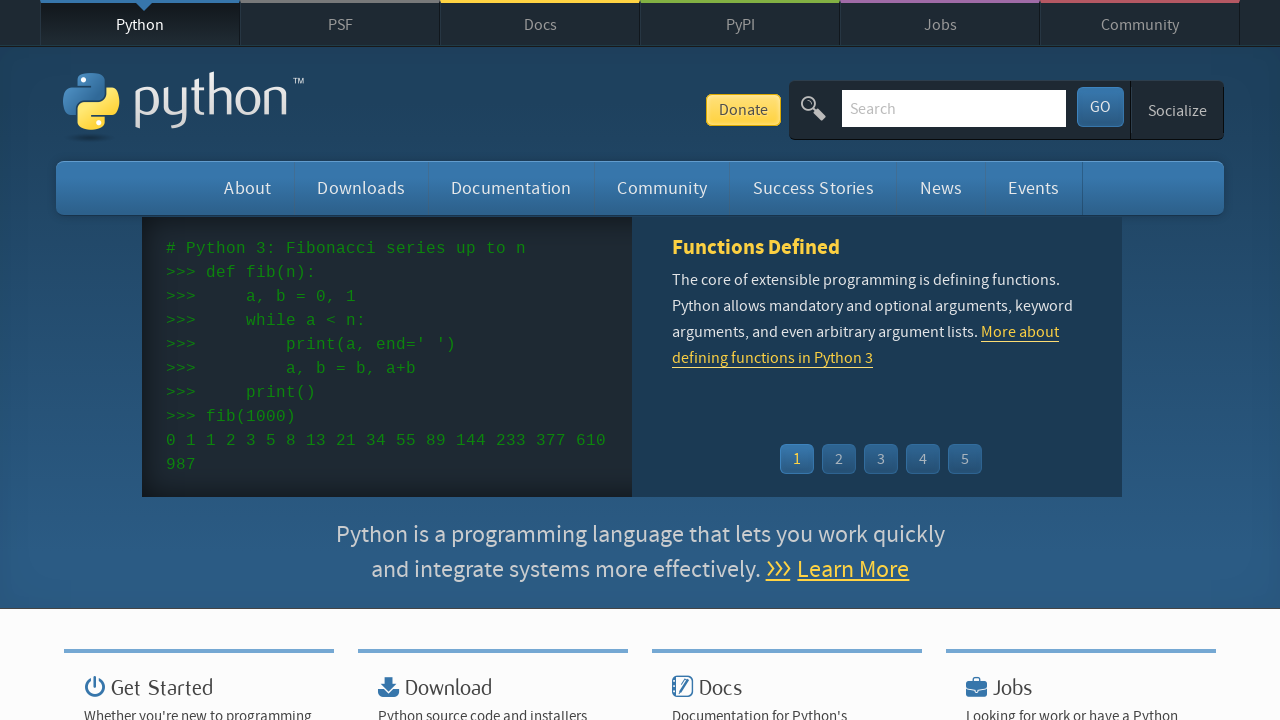

Verified page title is not empty - page loaded successfully
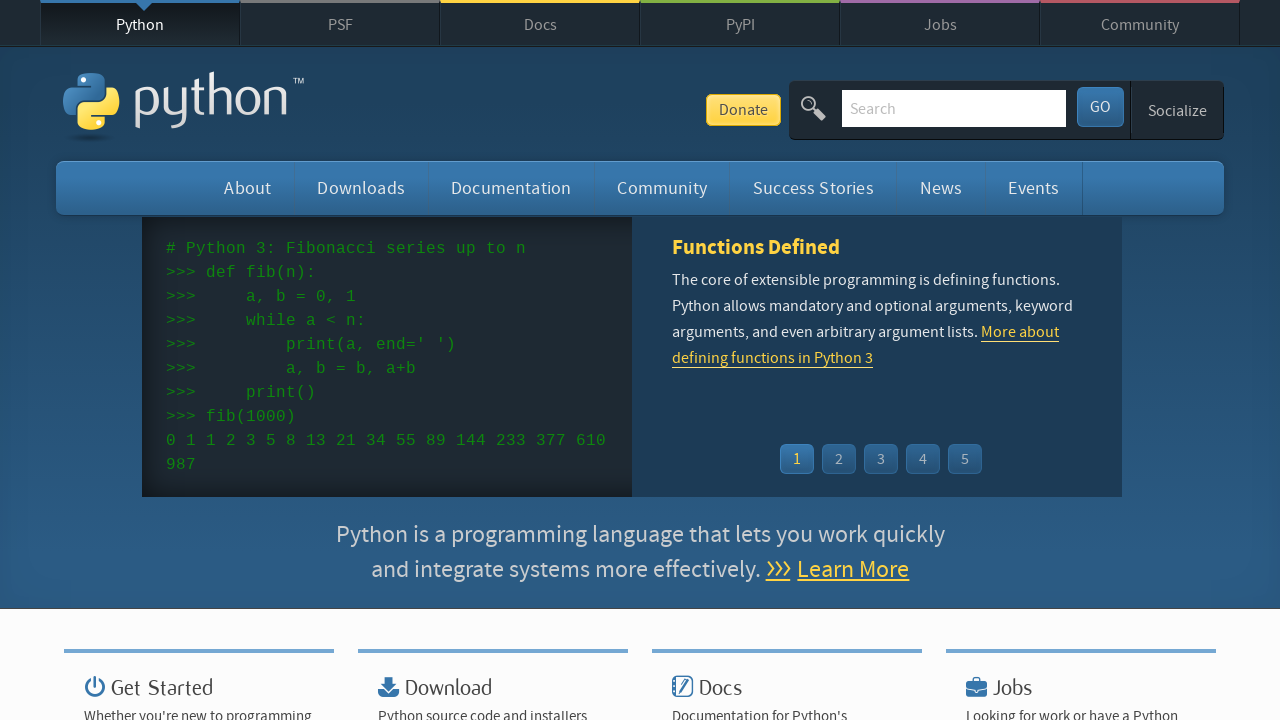

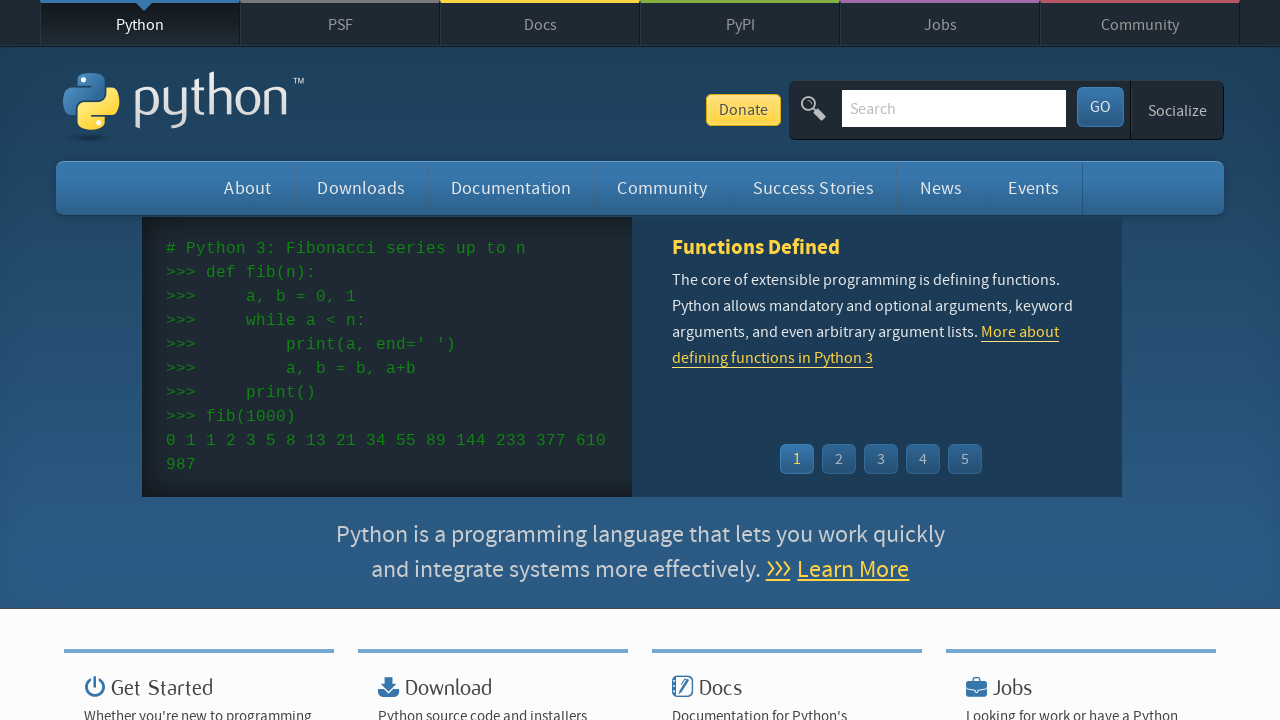